Tests multiple window handling by clicking a button that opens a new window and switching between windows

Starting URL: https://demo.automationtesting.in/Windows.html

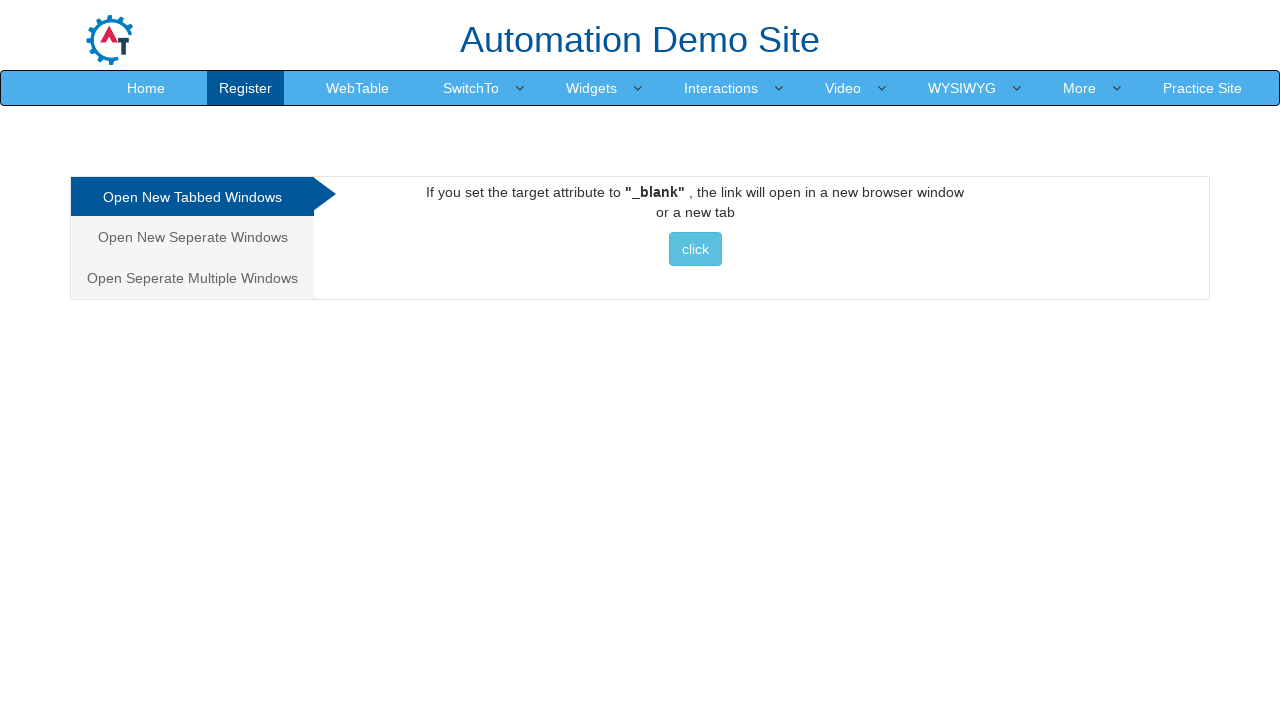

Clicked button to open new window at (695, 249) on xpath=//button[text()='    click   ']
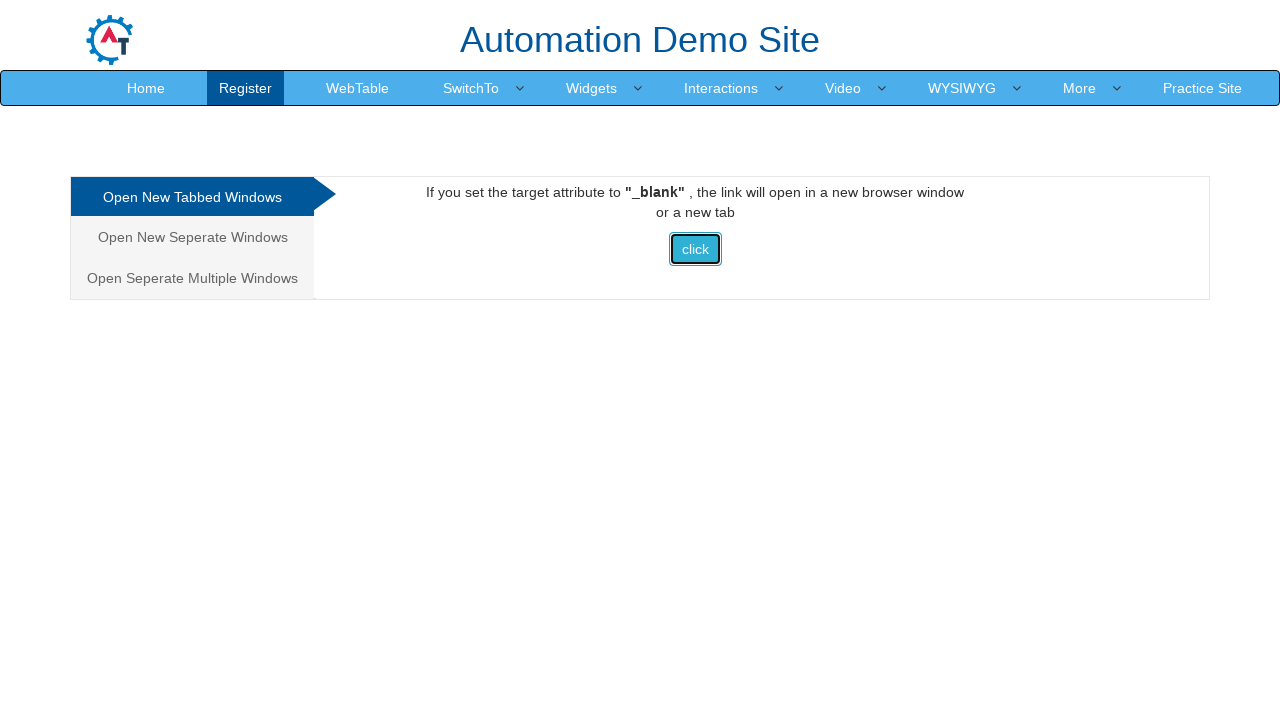

Clicked button that triggered new page context at (695, 249) on xpath=//button[text()='    click   ']
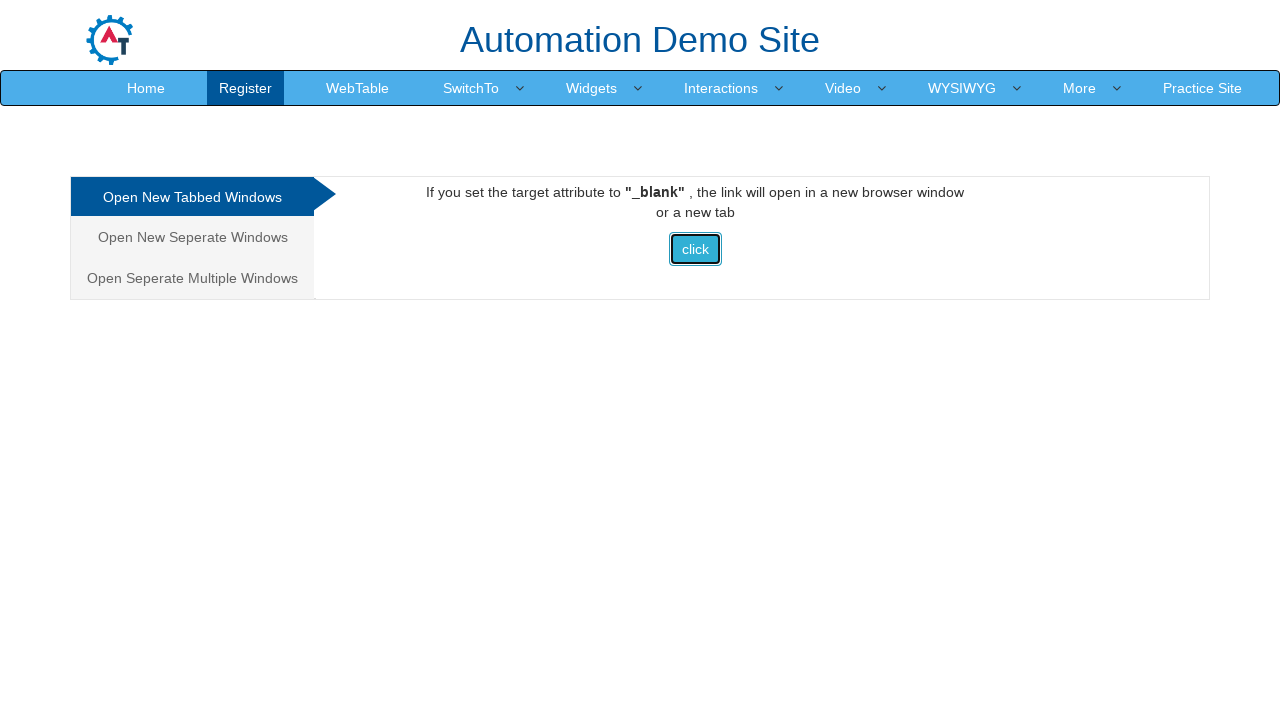

Captured new window/page from context
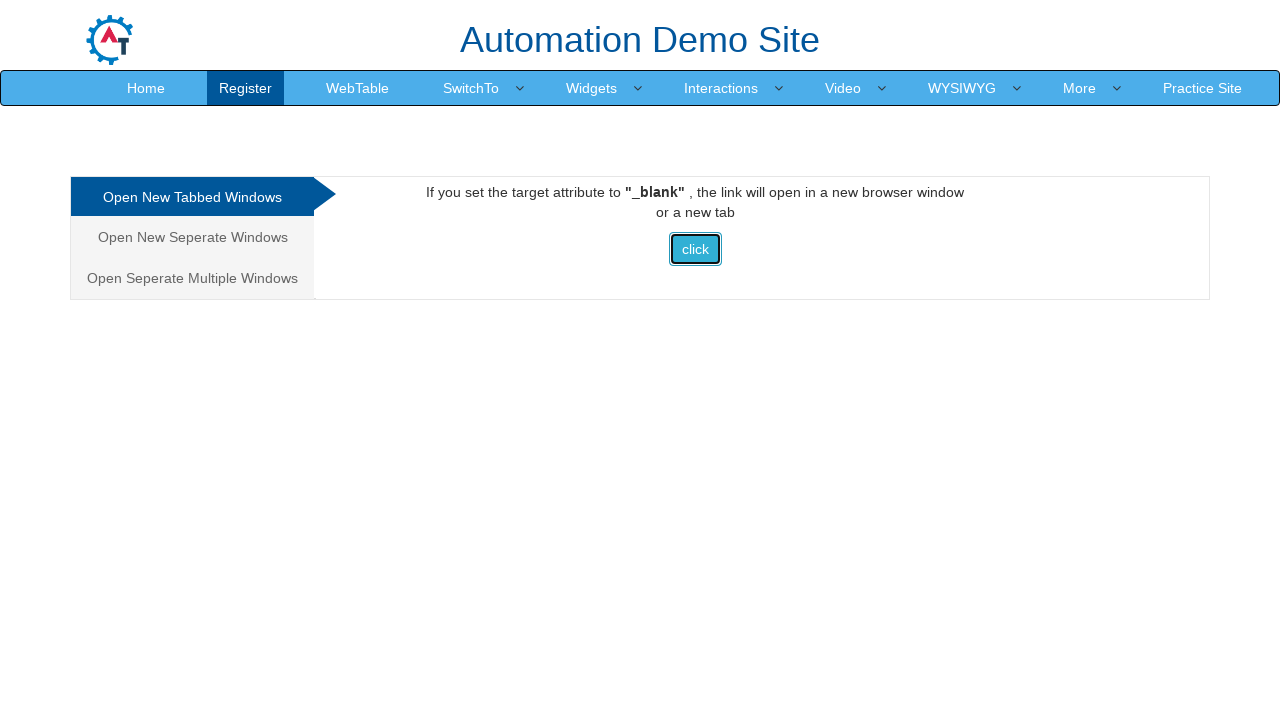

New window loaded completely
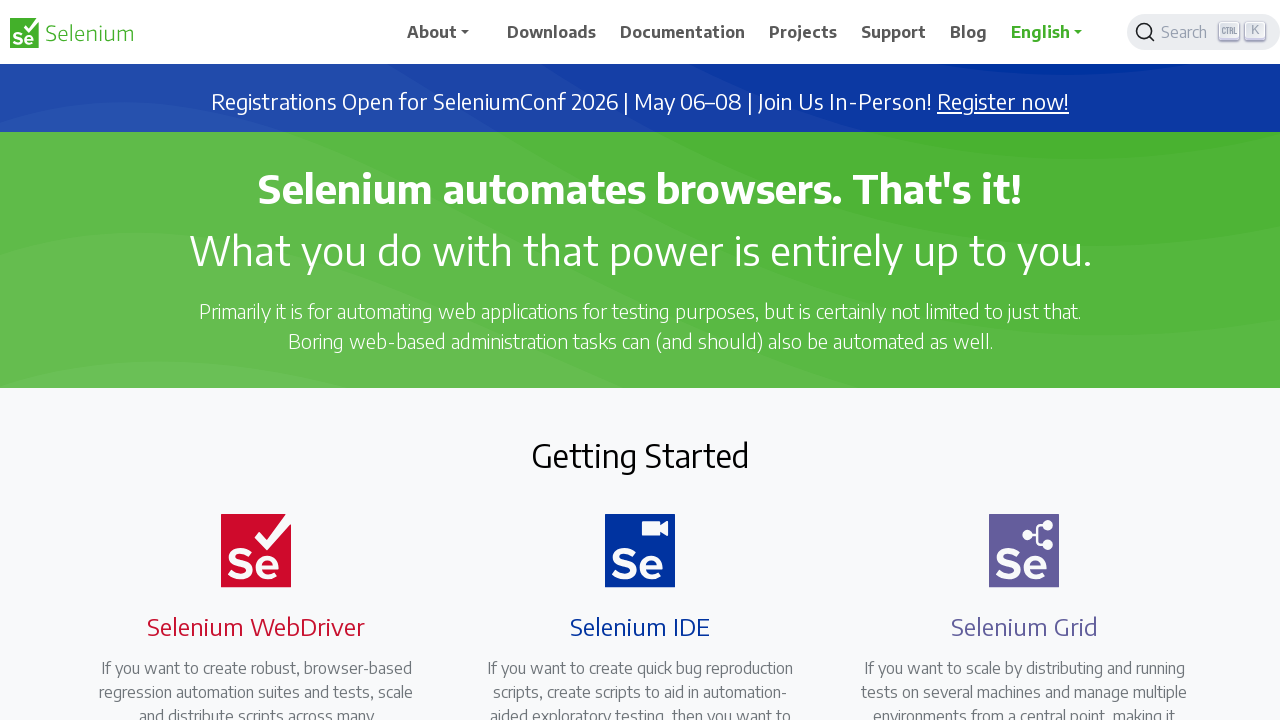

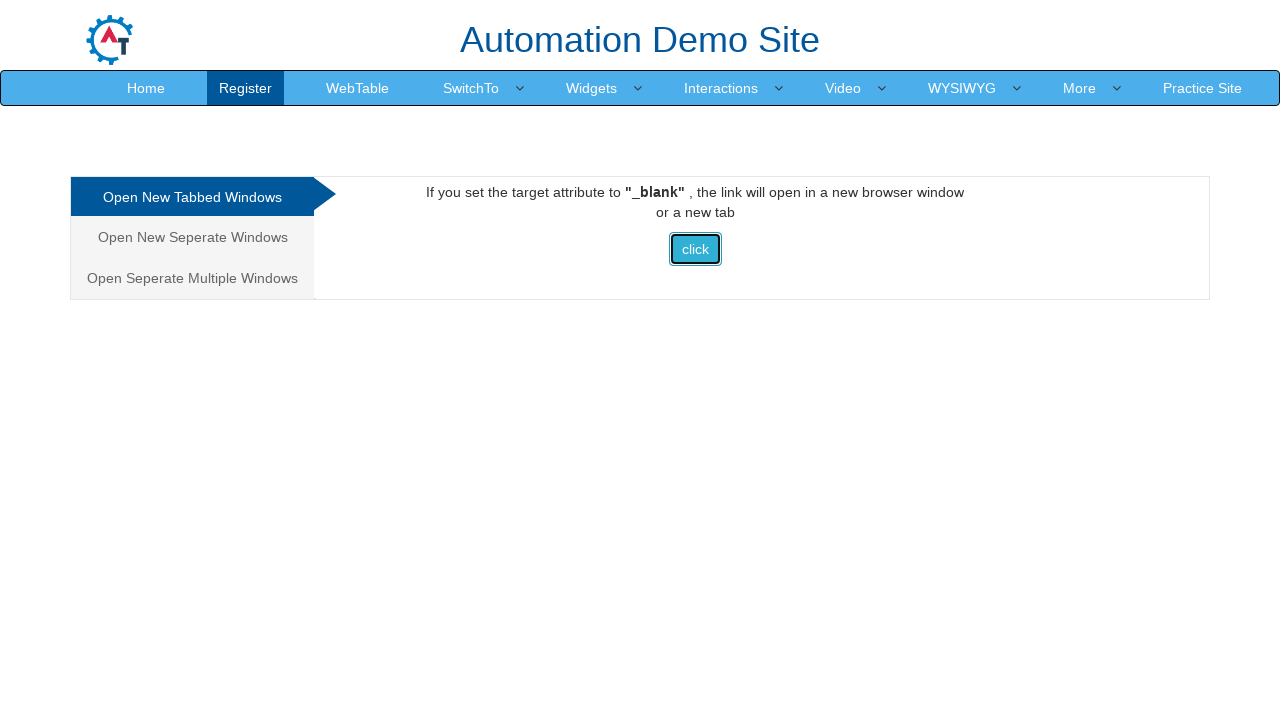